Tests navigation between browser windows by clicking a button that opens a new window, switching to it, reading content, and switching back to the parent window.

Starting URL: https://demoqa.com/browser-windows

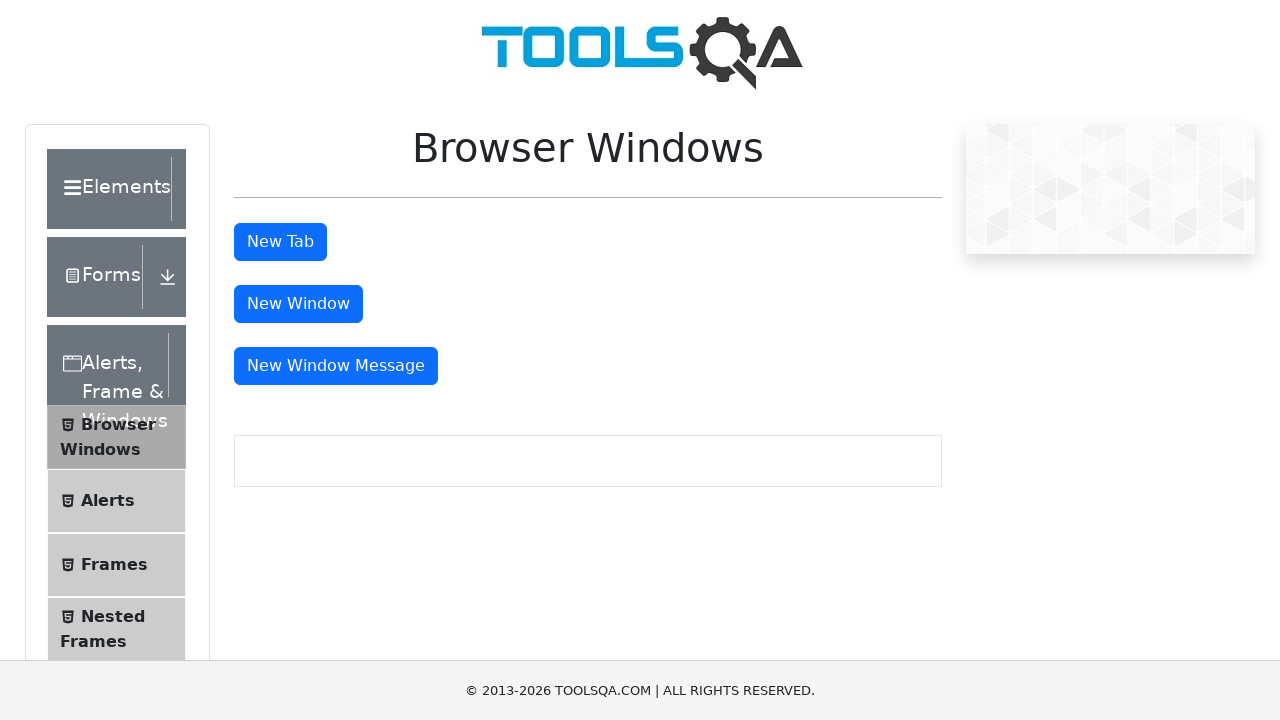

Clicked window button to open new browser window at (298, 304) on #windowButton
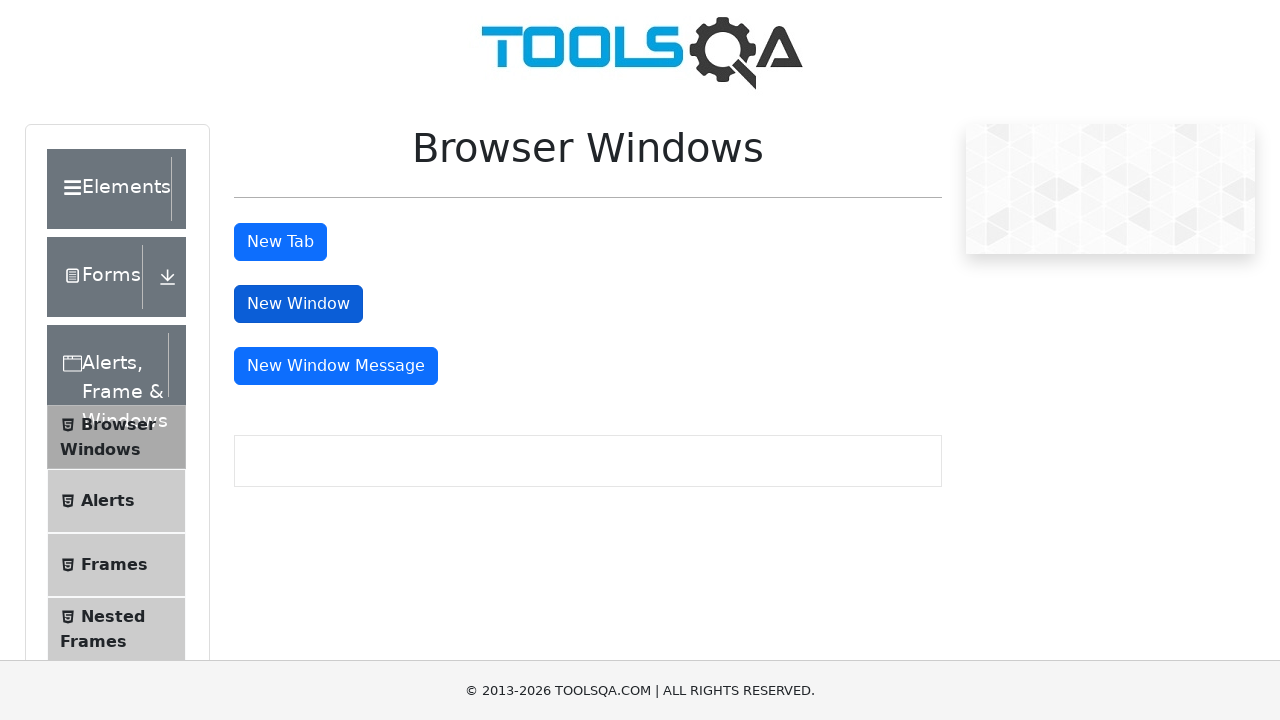

New window opened and captured
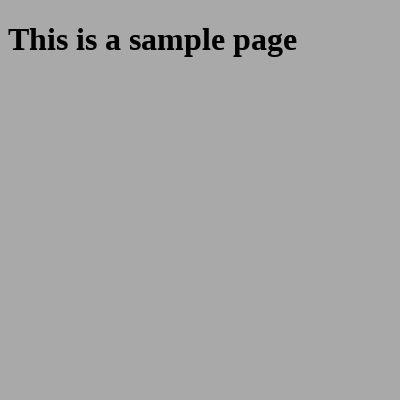

Waited for sample heading to load in new window
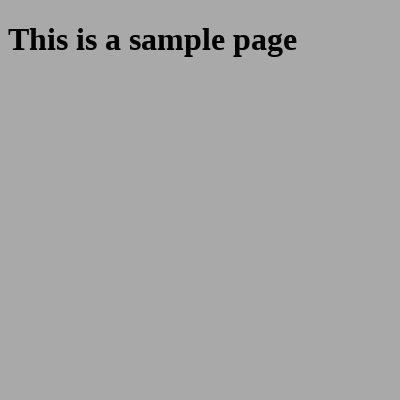

Read heading text from new window: 'This is a sample page'
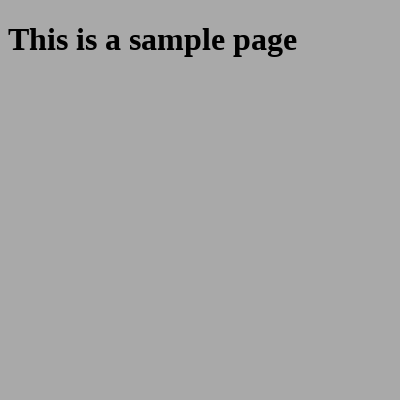

Switched focus back to parent window
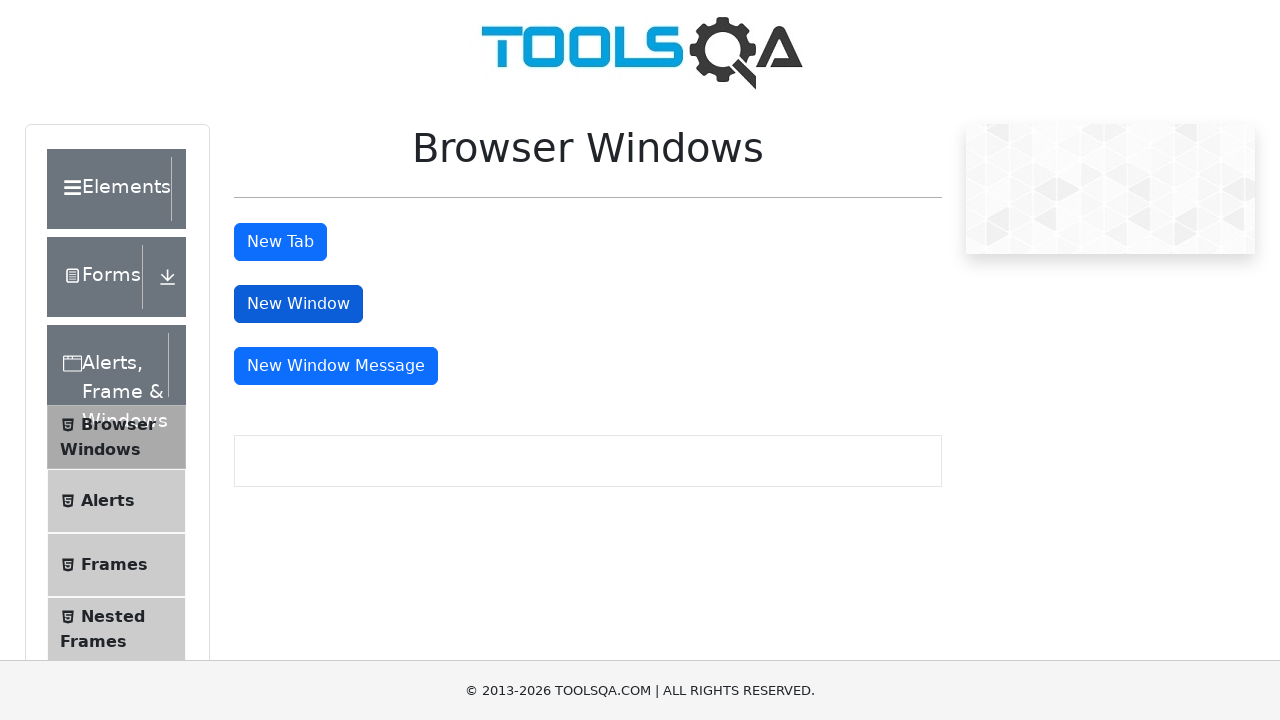

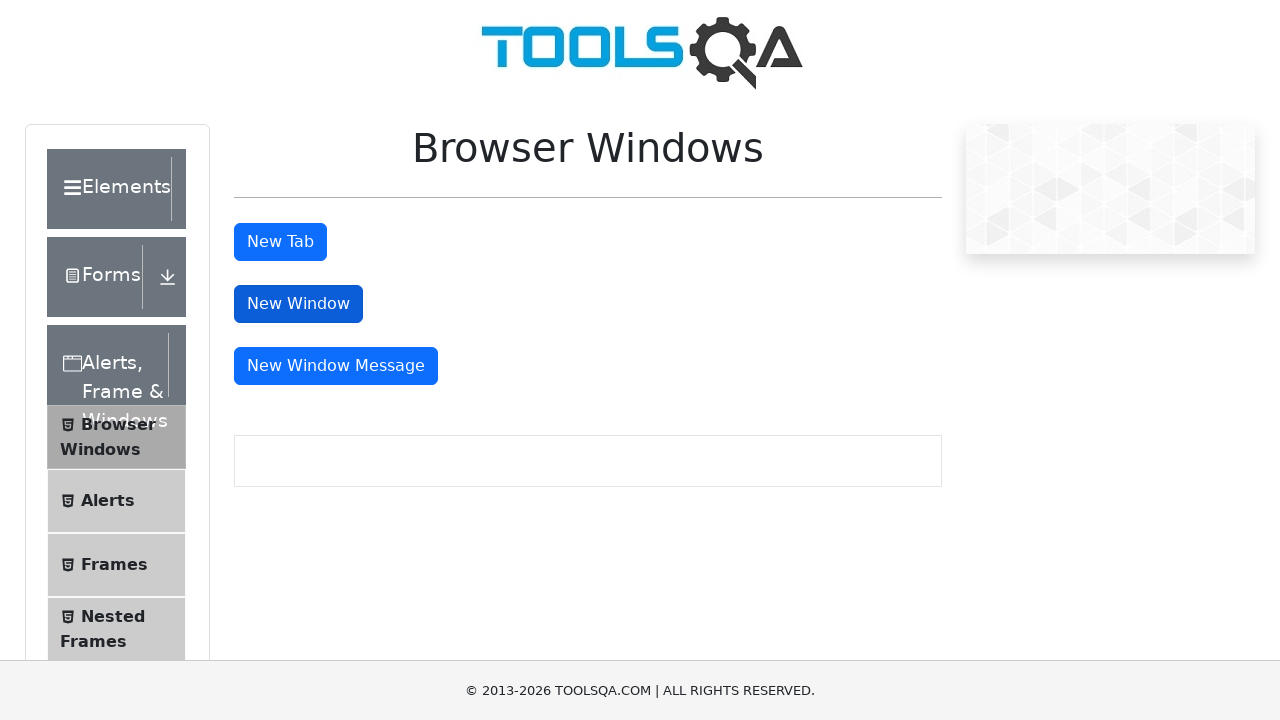